Tests login functionality with invalid credentials and verifies that an error message is displayed when attempting to login with an incorrect email/password combination

Starting URL: https://automationexercise.com/

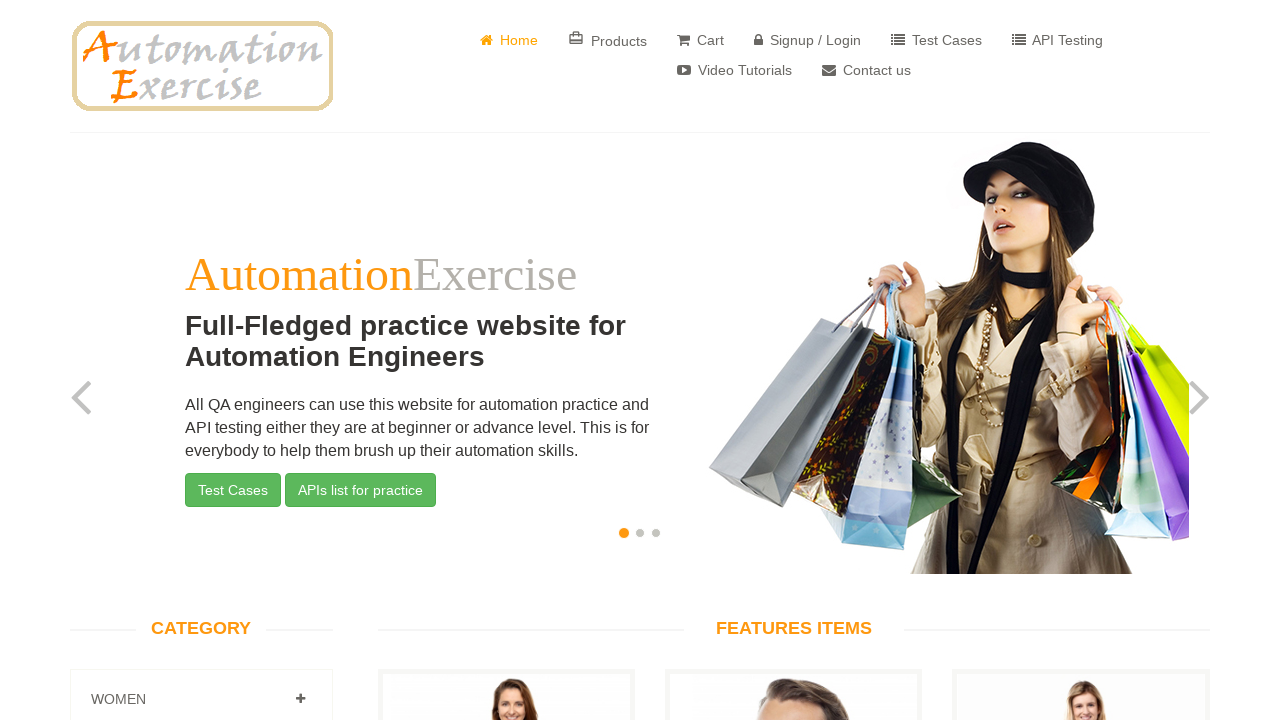

Main page loaded and features section verified
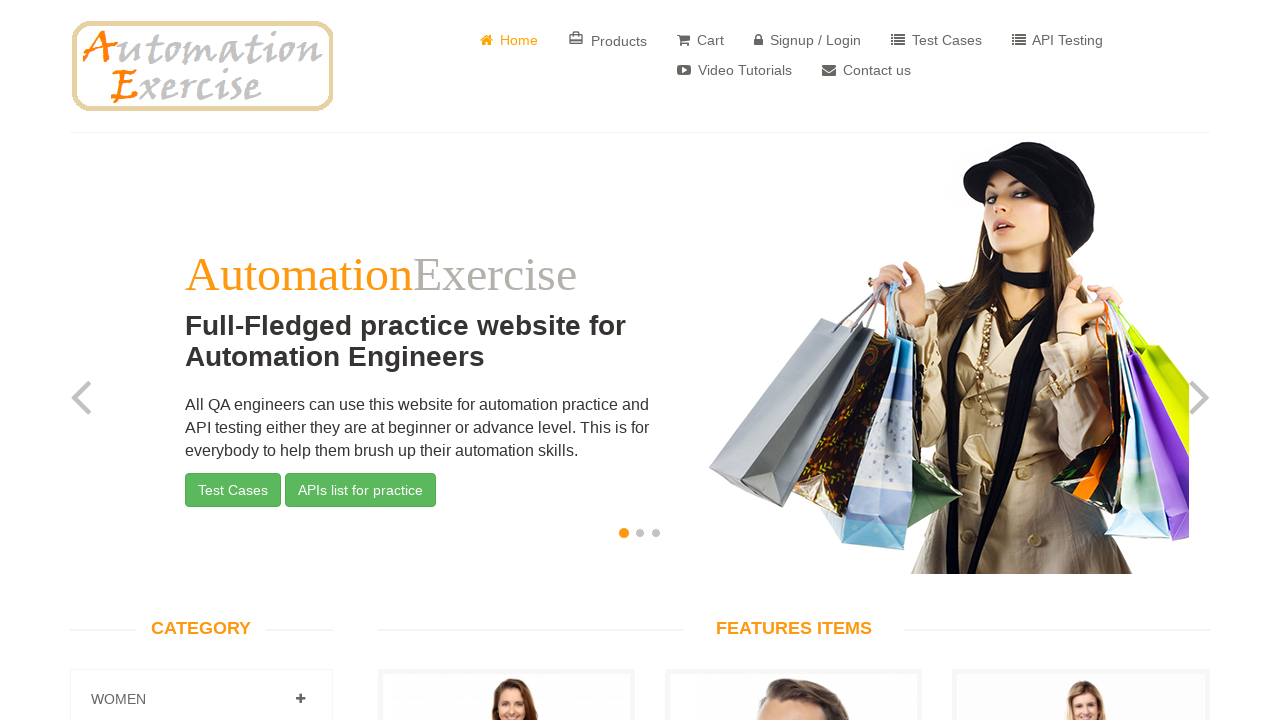

Clicked on login/signup link at (808, 40) on a[href='/login']
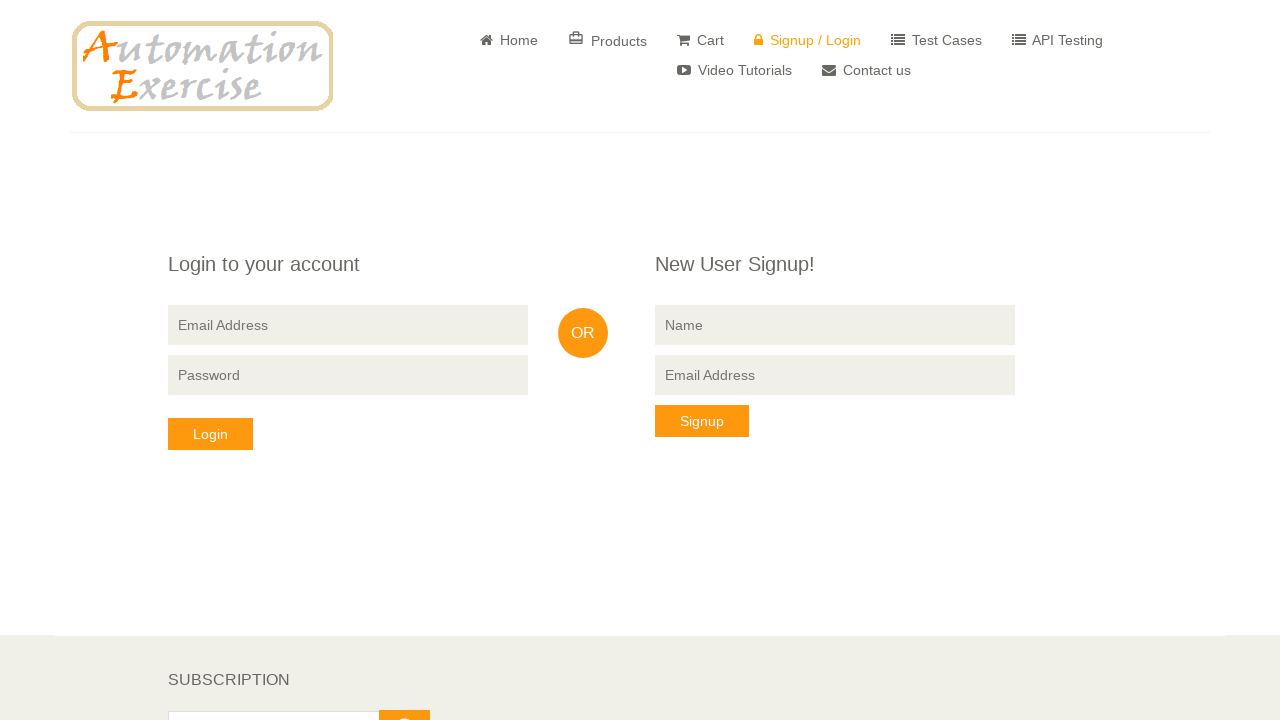

Login form loaded and visible
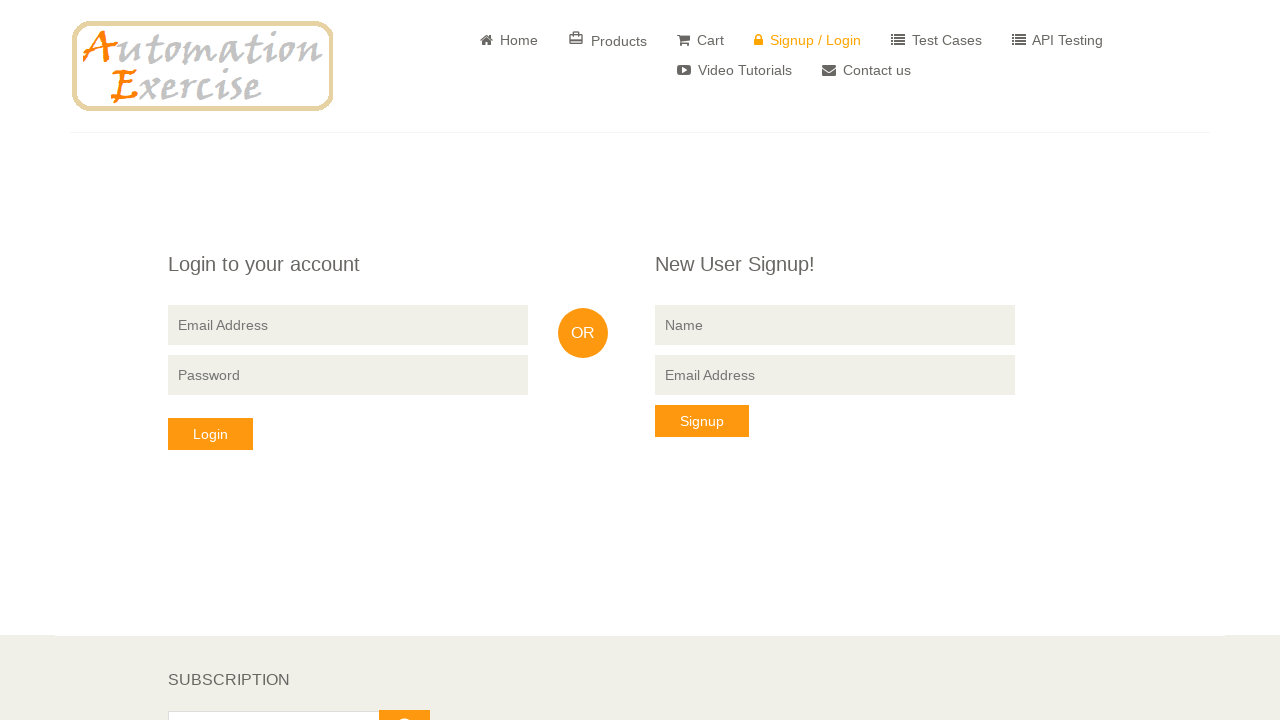

Removed ads from page
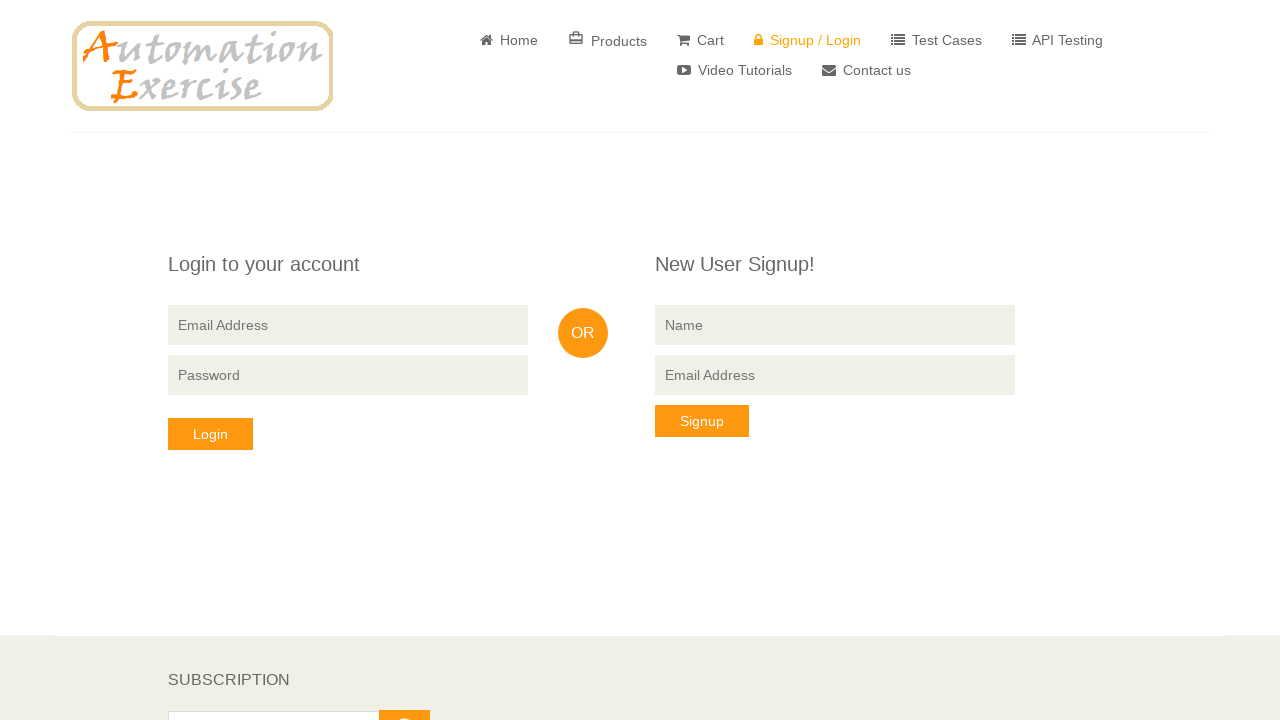

Clicked on page body to ensure focus at (640, 360) on body
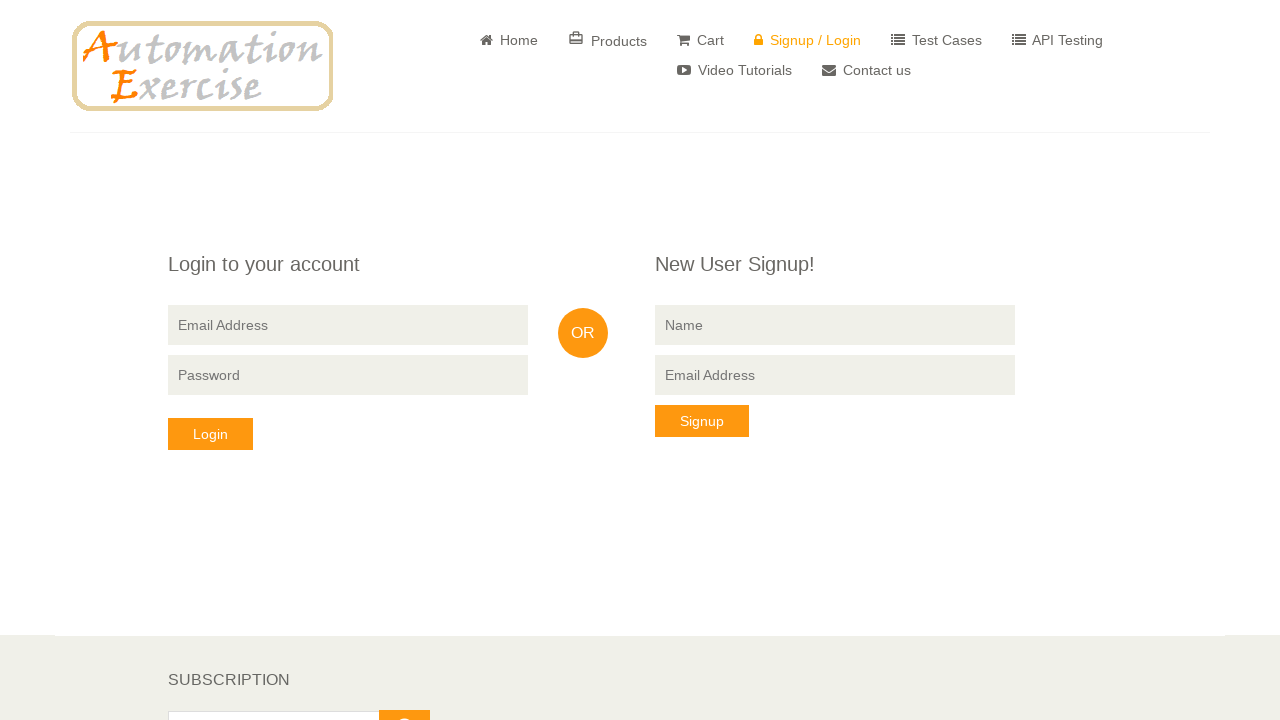

Entered incorrect email 'david8472931@gmail.com' in login field on input[data-qa='login-email']
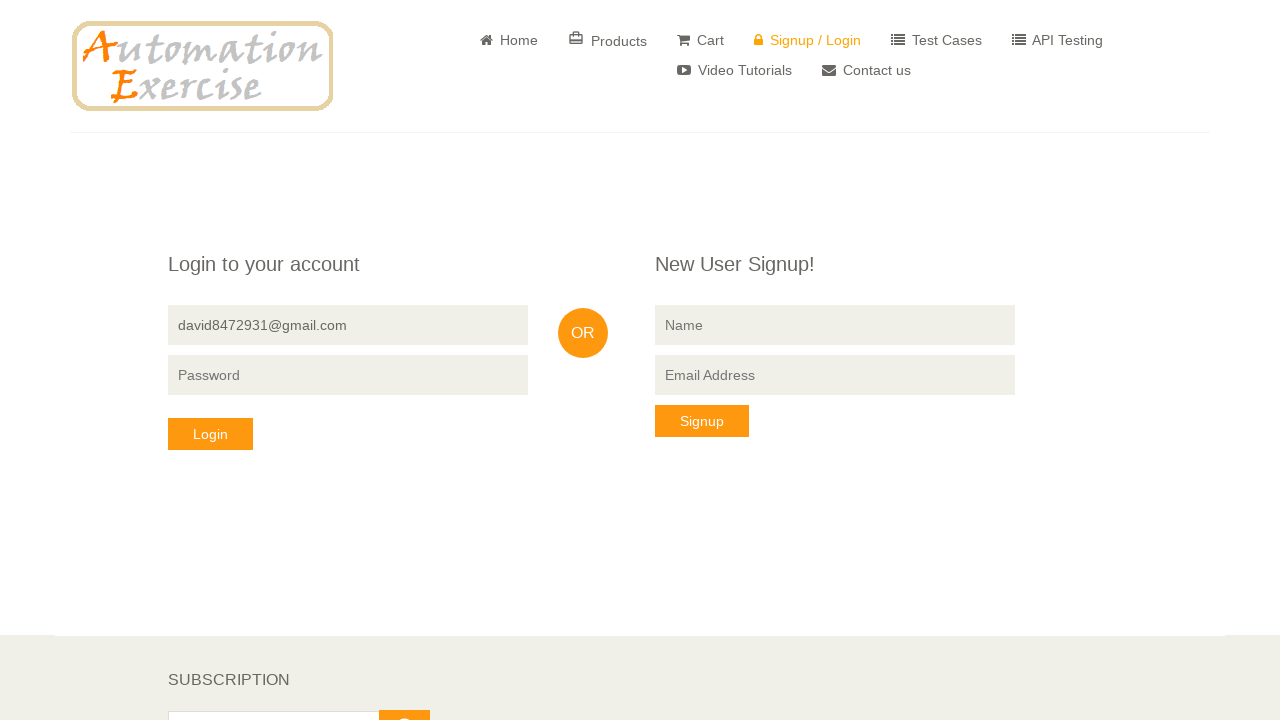

Entered incorrect password '12345' in password field on input[placeholder='Password']
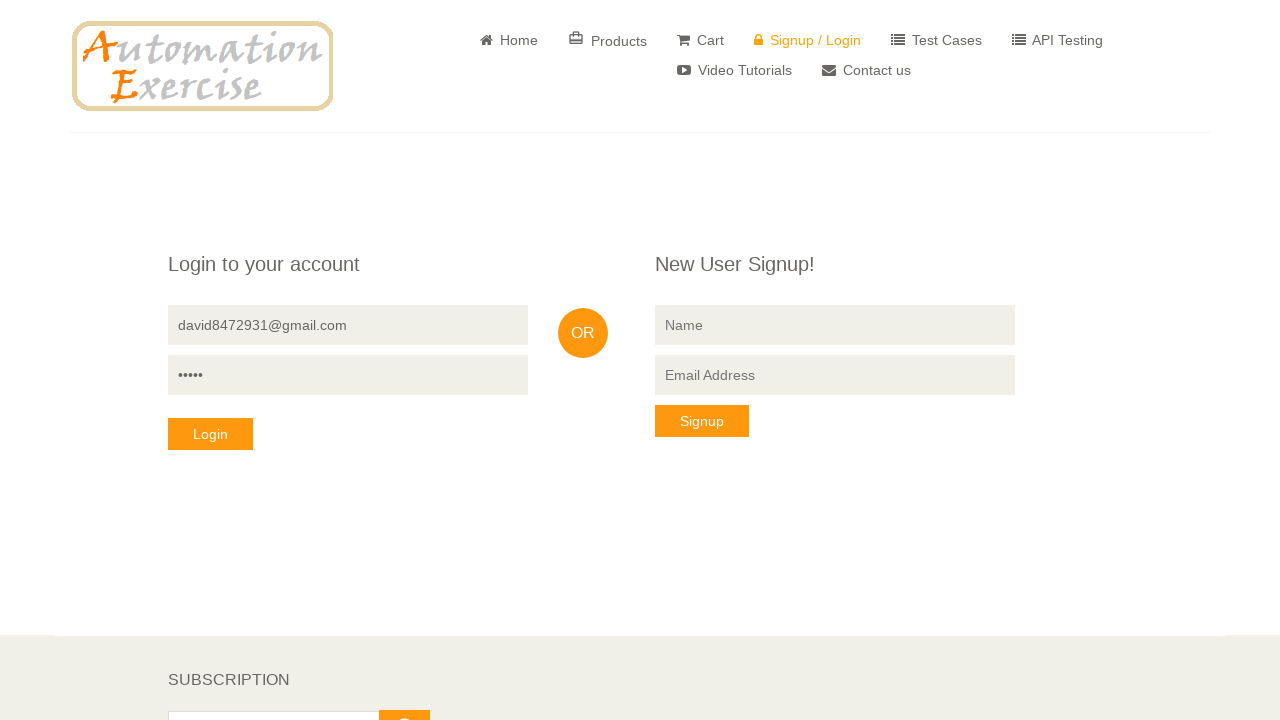

Clicked login button with incorrect credentials at (210, 434) on button[data-qa='login-button']
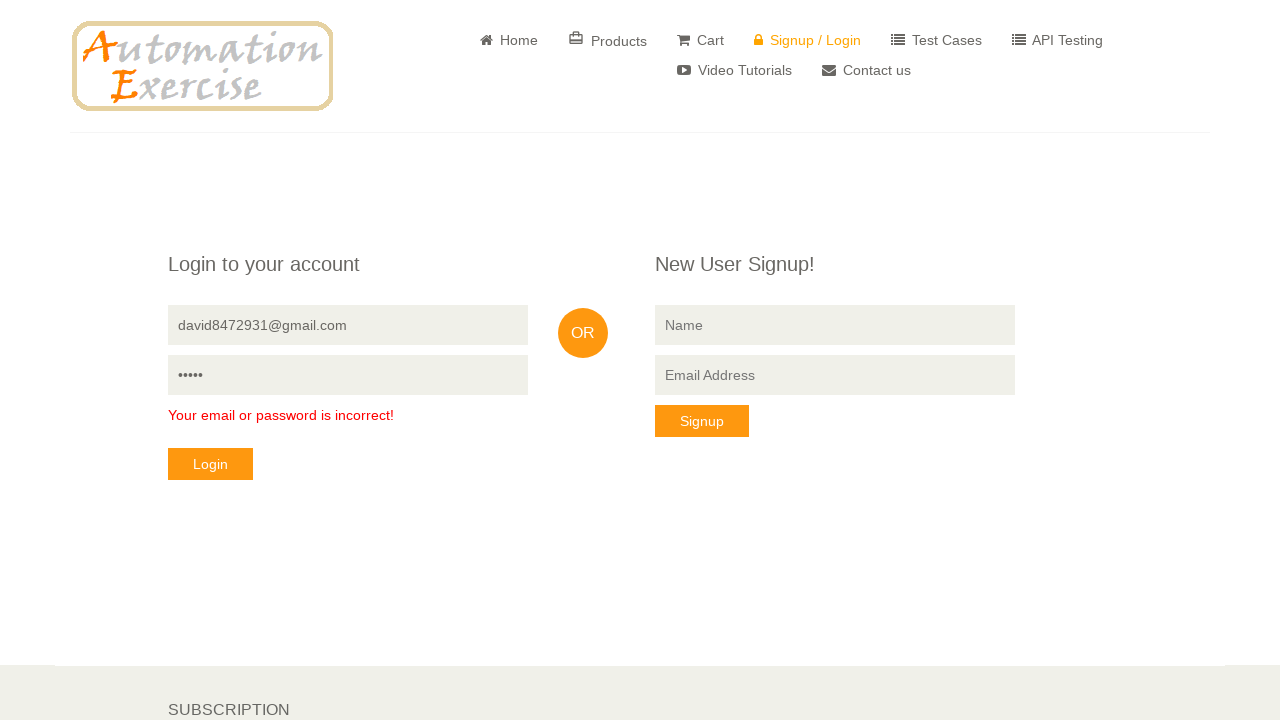

Clicked login button again to handle timing issues at (210, 464) on button[data-qa='login-button']
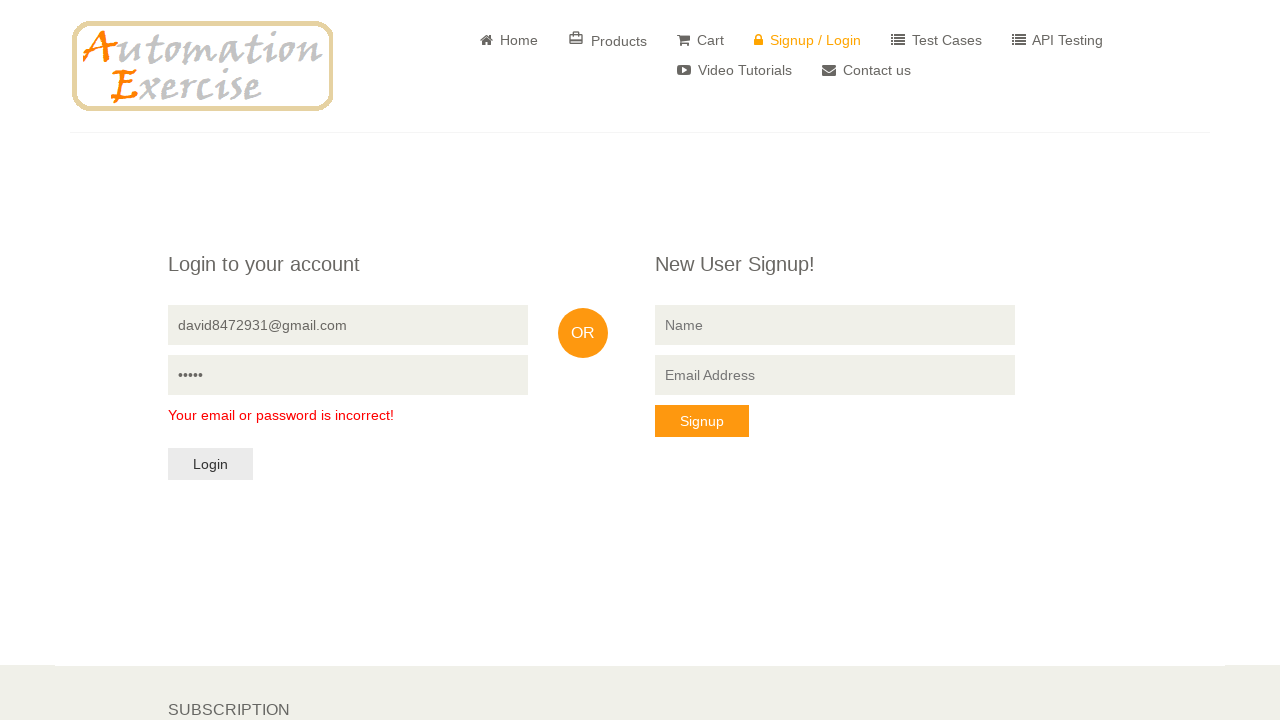

Error message displayed confirming login failed with incorrect credentials
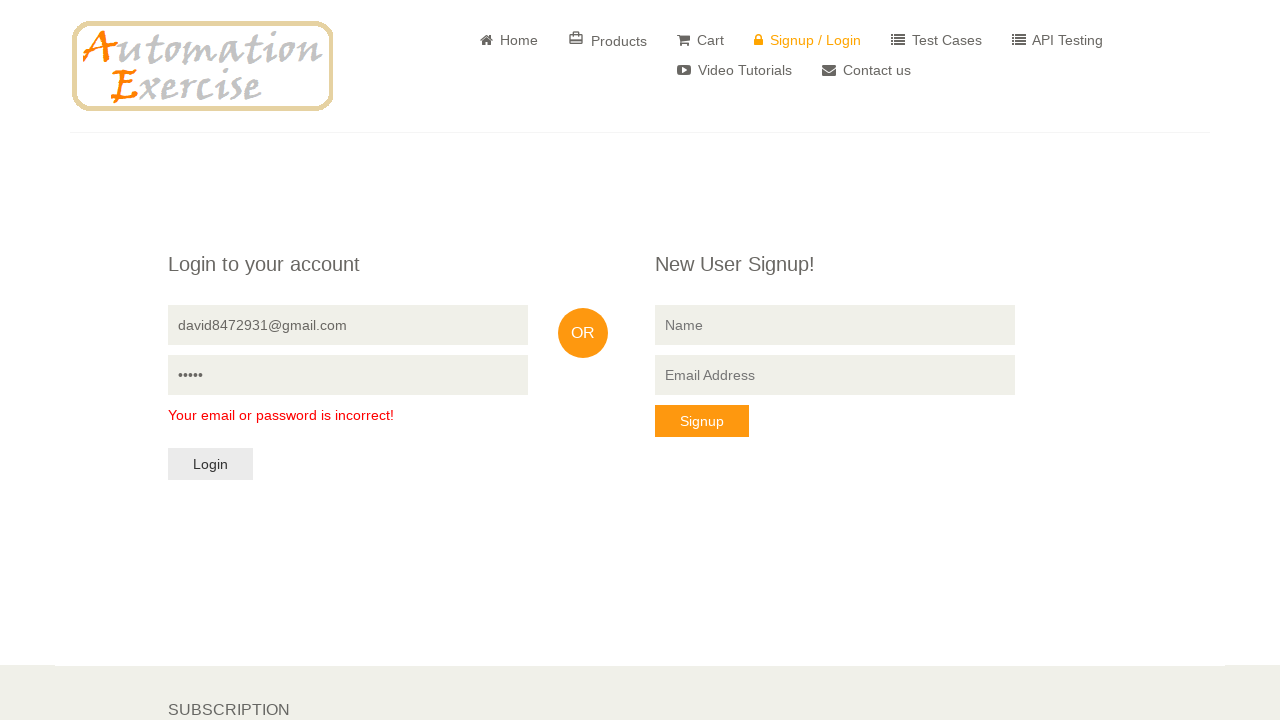

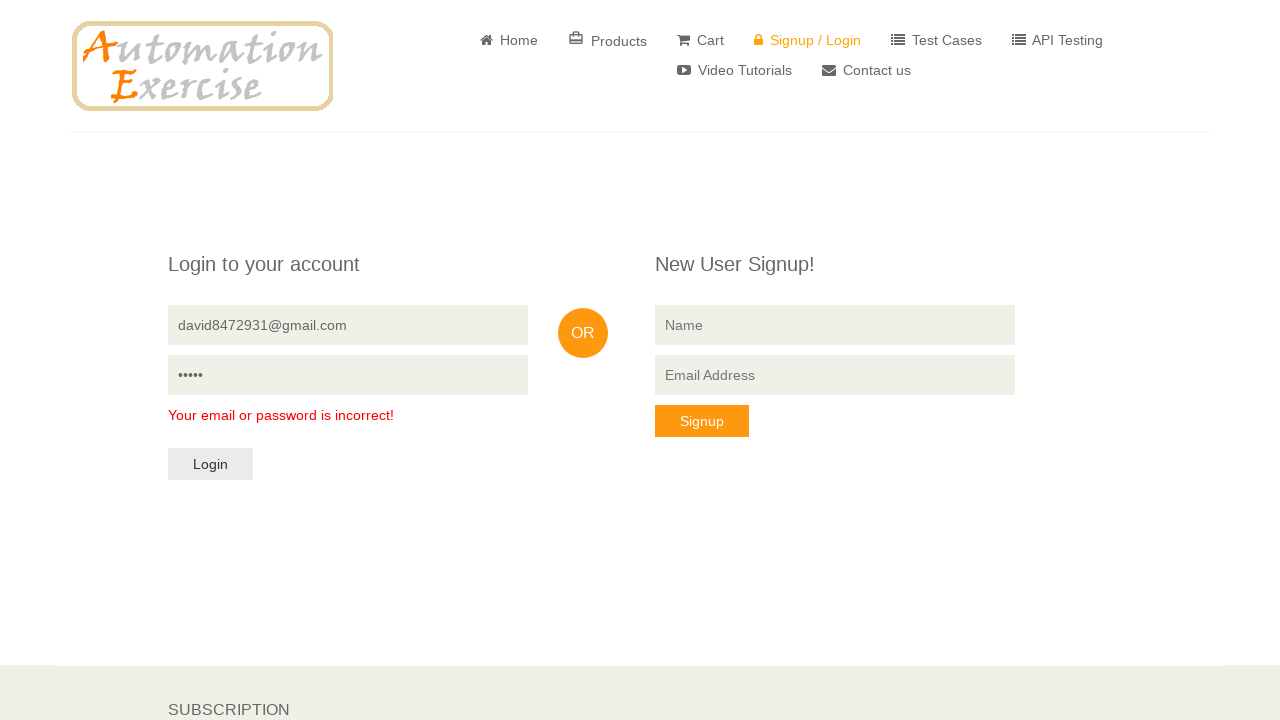